Navigates to a Moegirl wiki page, waits for the main body content to load, and adjusts the viewport based on content height.

Starting URL: https://zh.moegirl.org.cn/东方Project

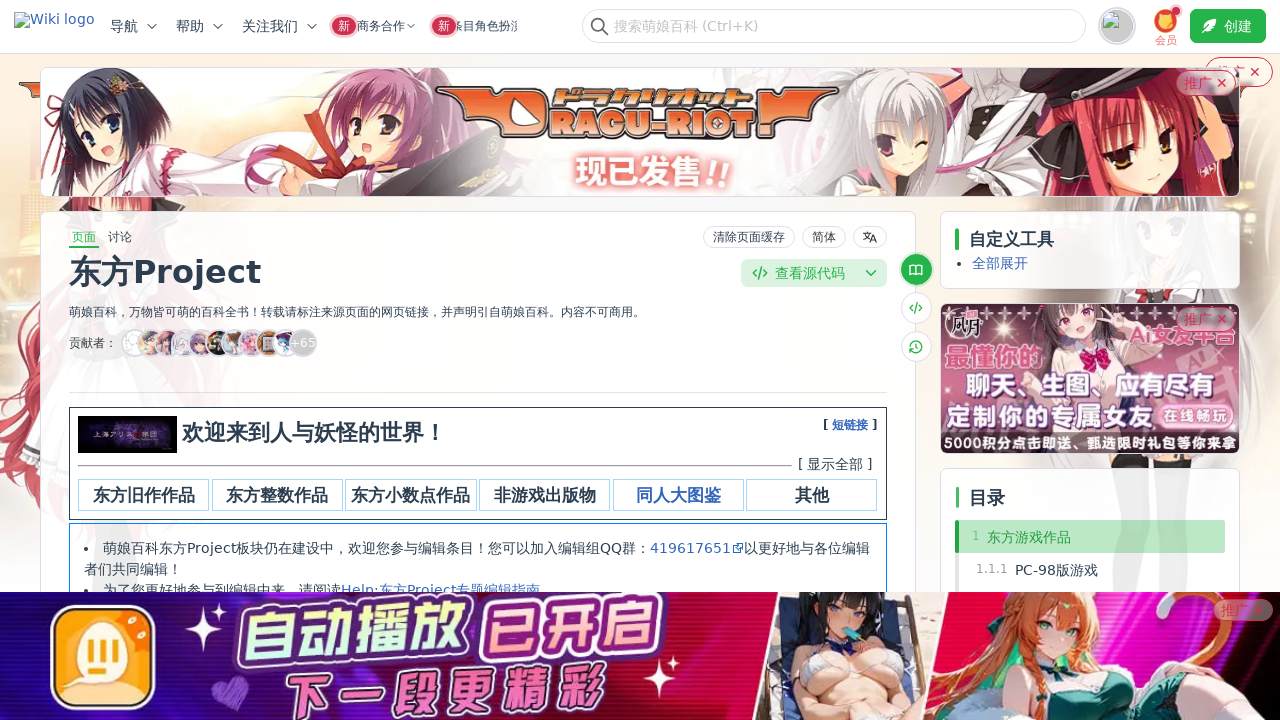

Waited for main body content (#mw-body) to load
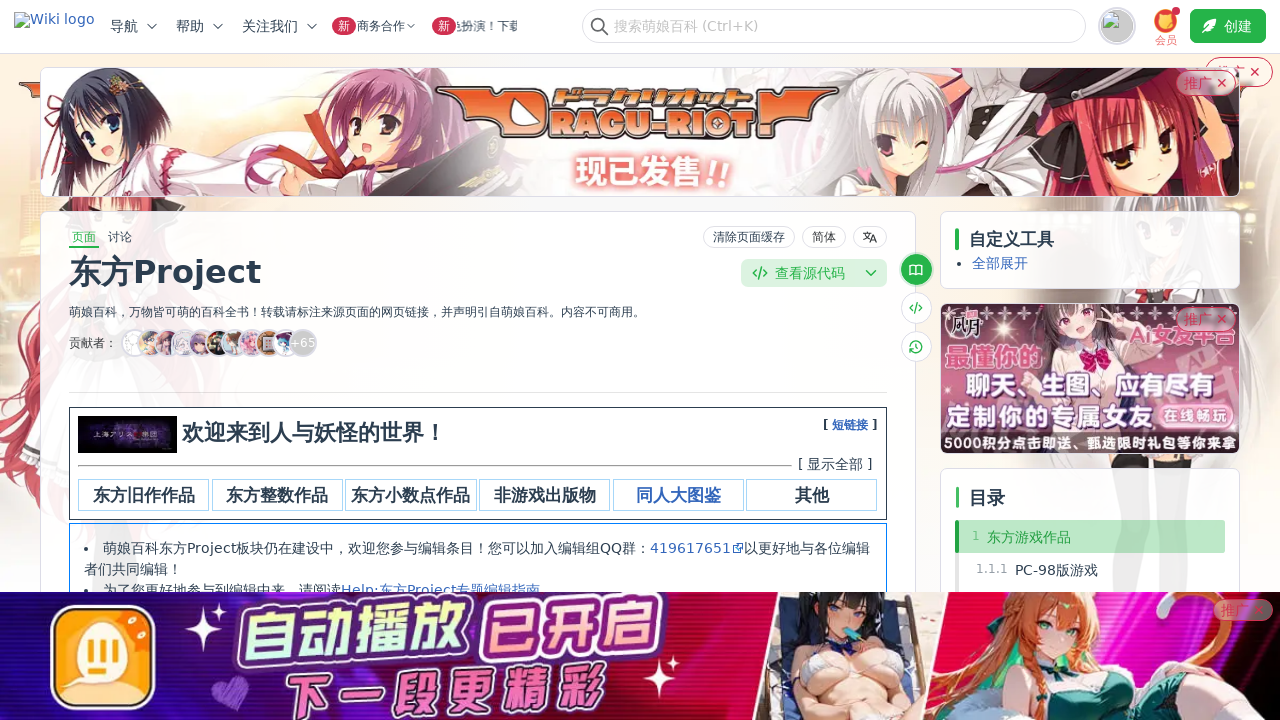

Located main body element (#mw-body)
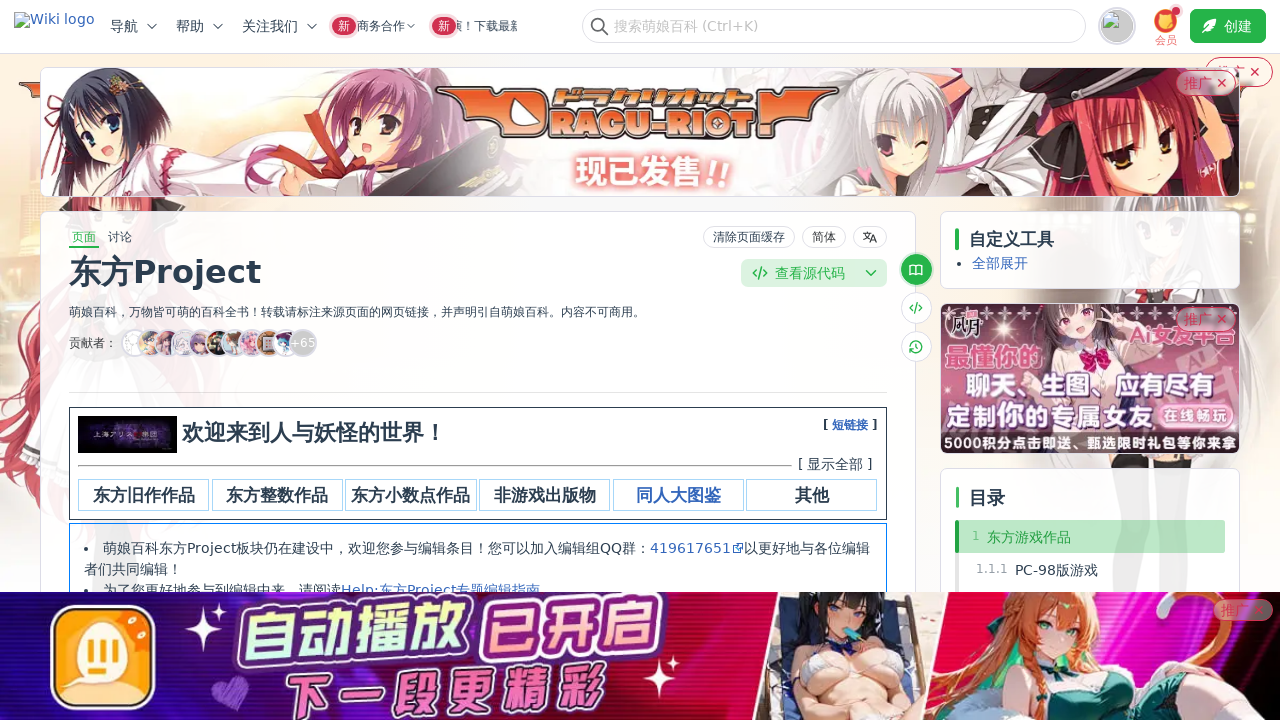

Main body element is now visible
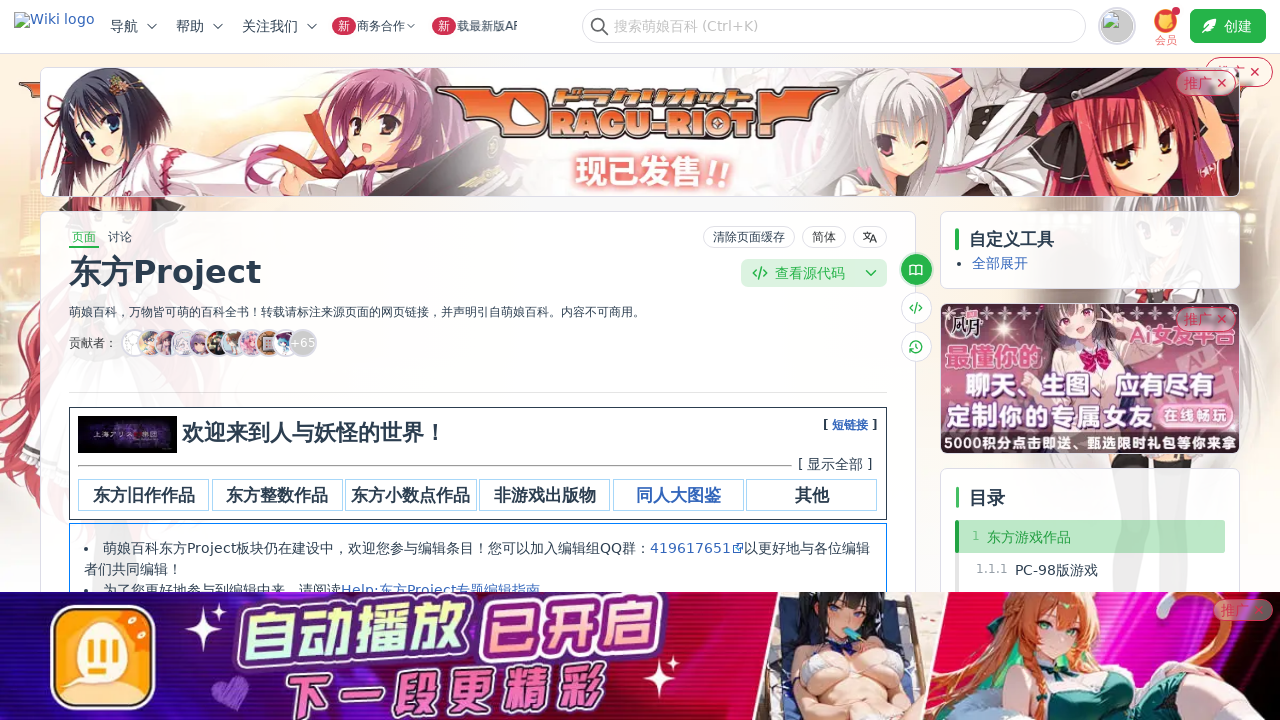

Retrieved bounding box dimensions of main body element
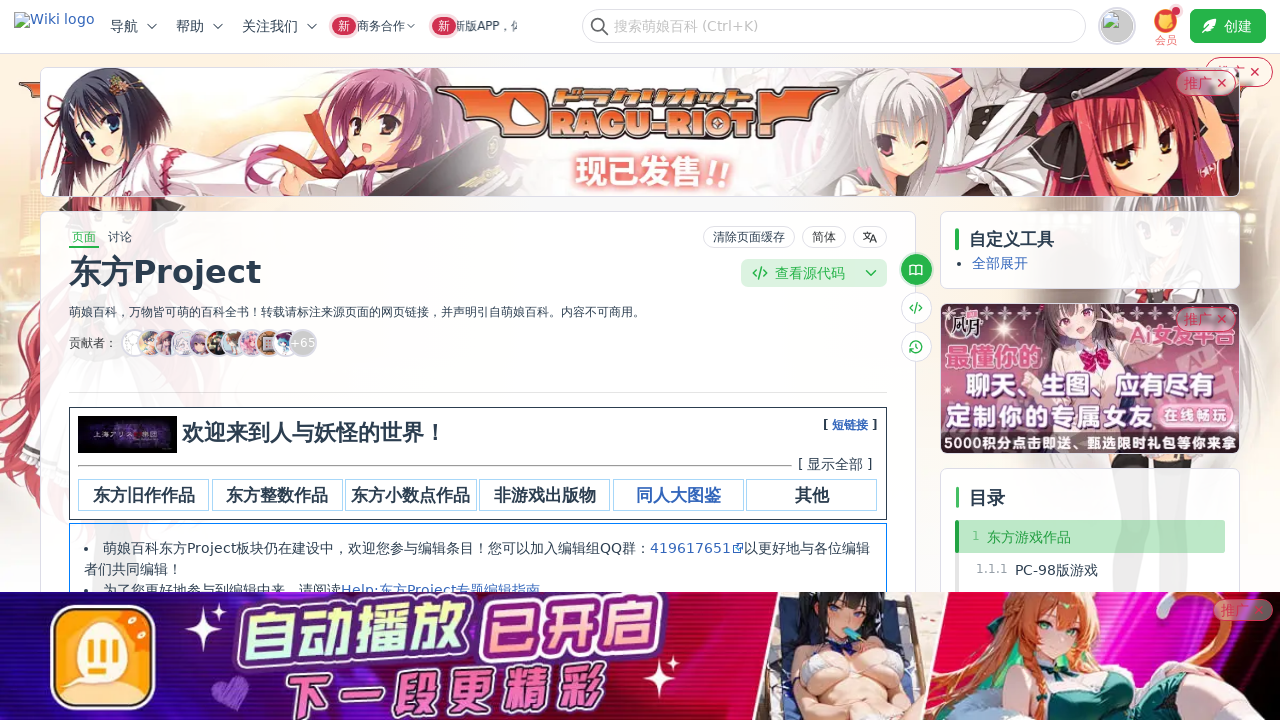

Set viewport size to width=873, height=8000 based on content dimensions
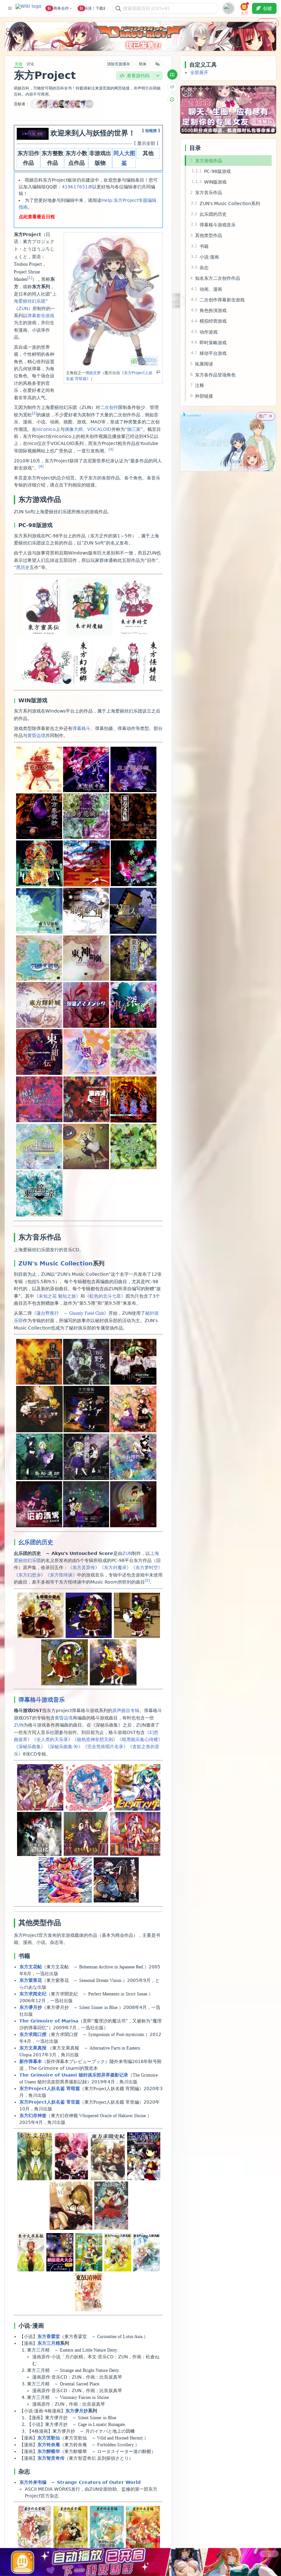

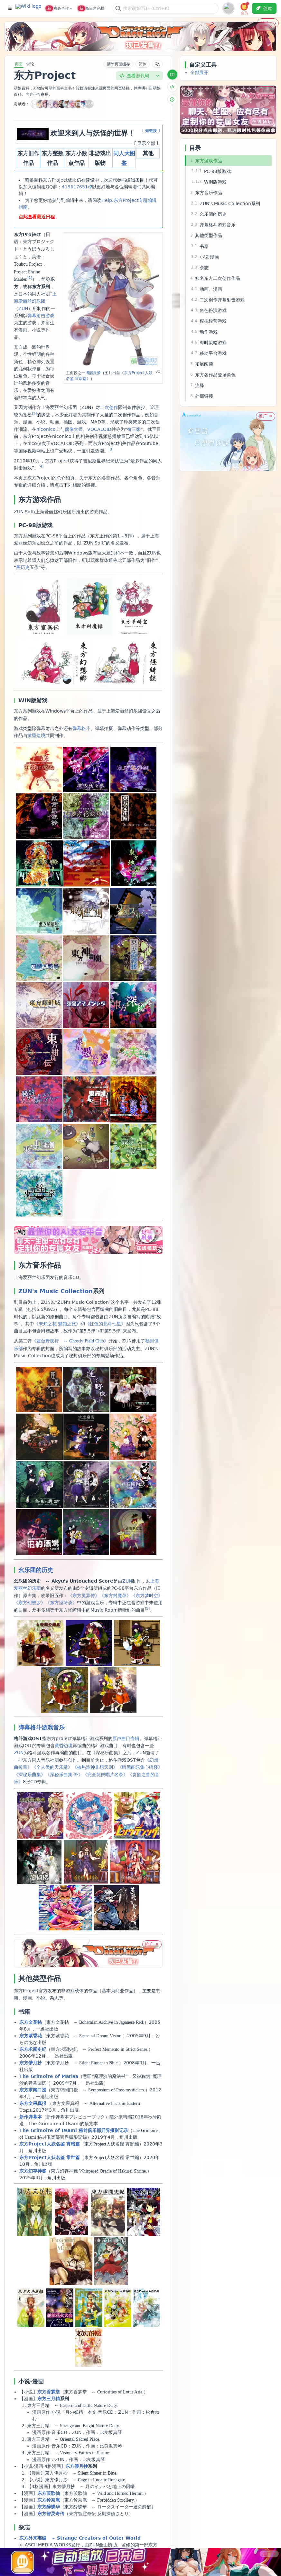